Tests FAQ accordion by clicking the first question and verifying the answer text about daily rental price

Starting URL: https://qa-scooter.praktikum-services.ru

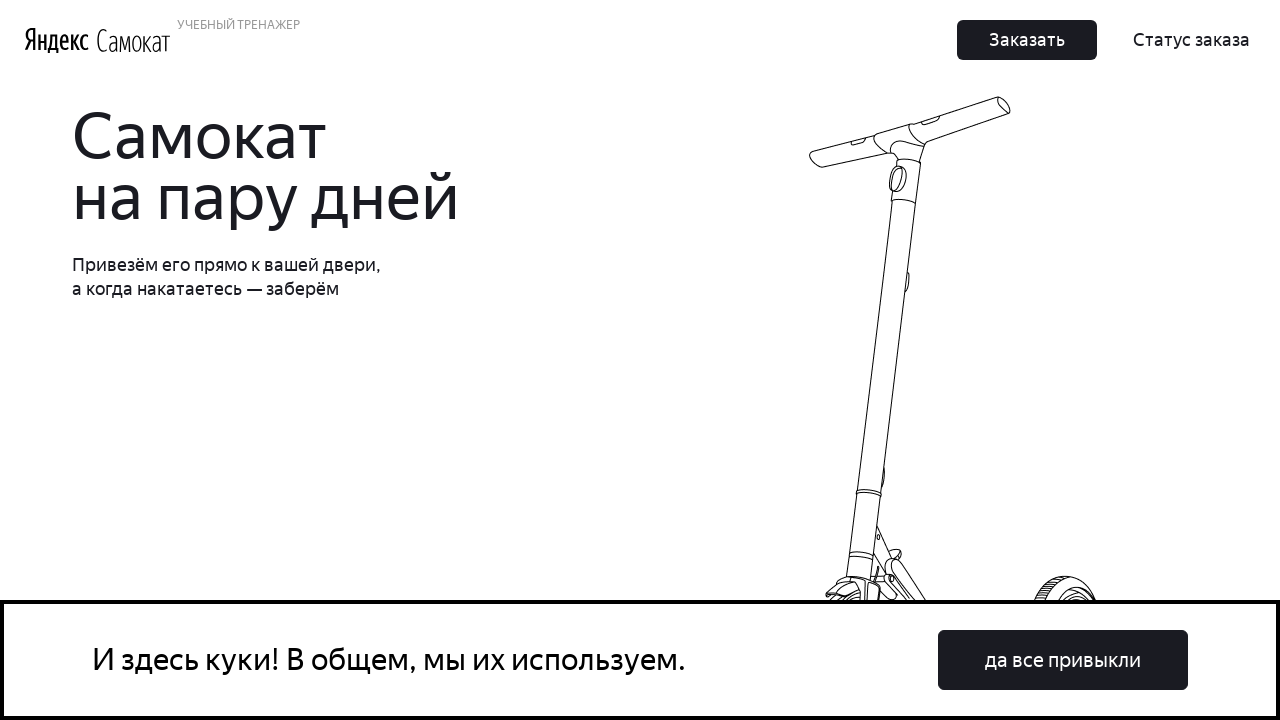

Scrolled to FAQ section
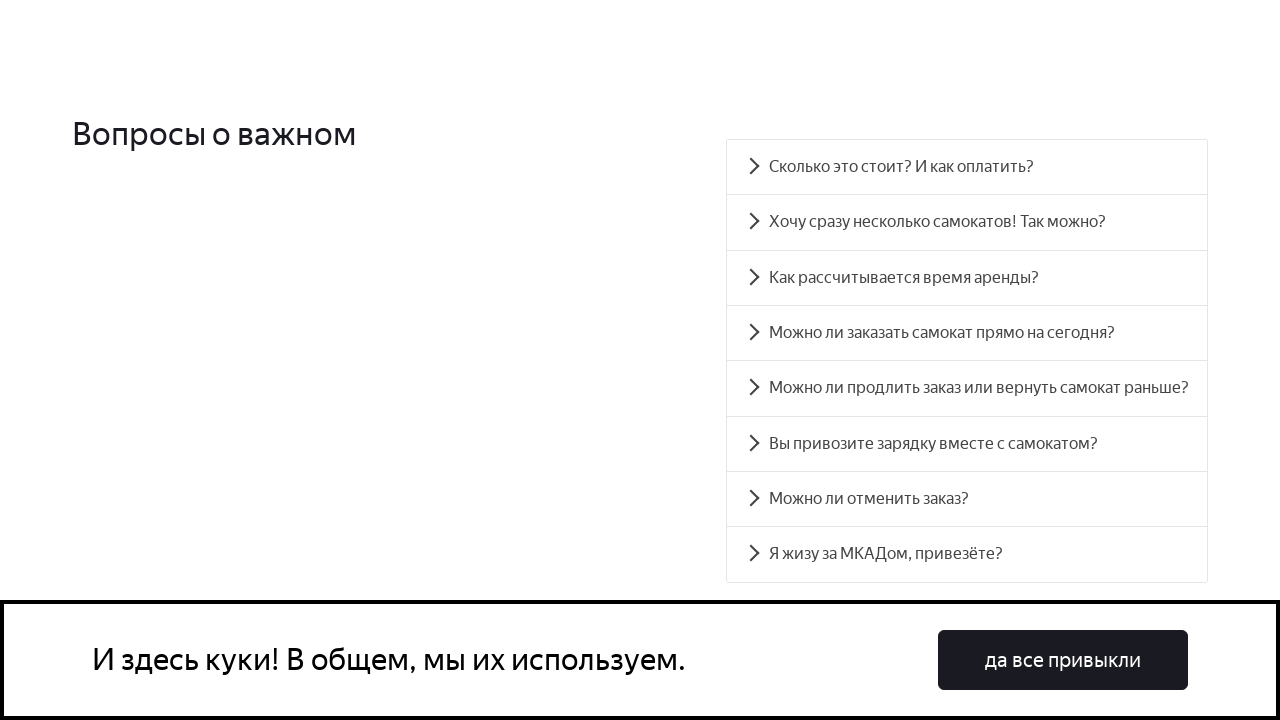

Clicked first FAQ accordion question at (967, 167) on #accordion__heading-0
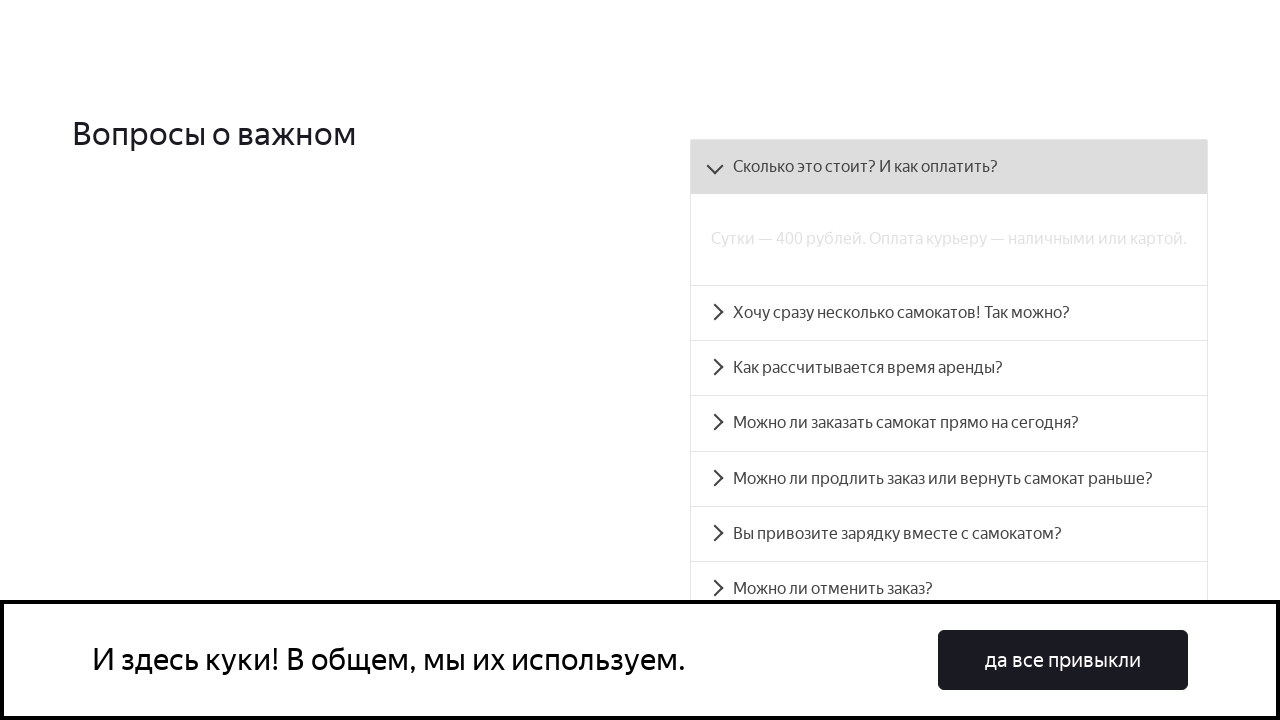

Verified answer text contains daily rental price information (400 rublей per day, payment in cash or card)
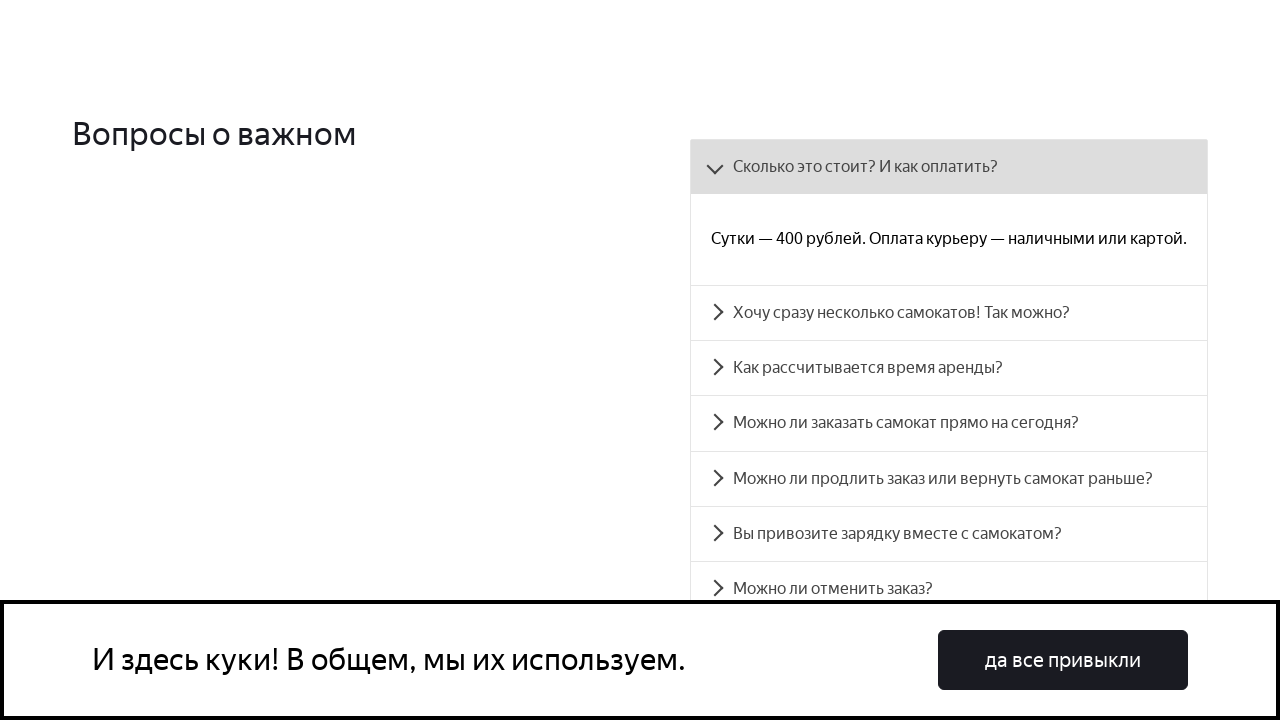

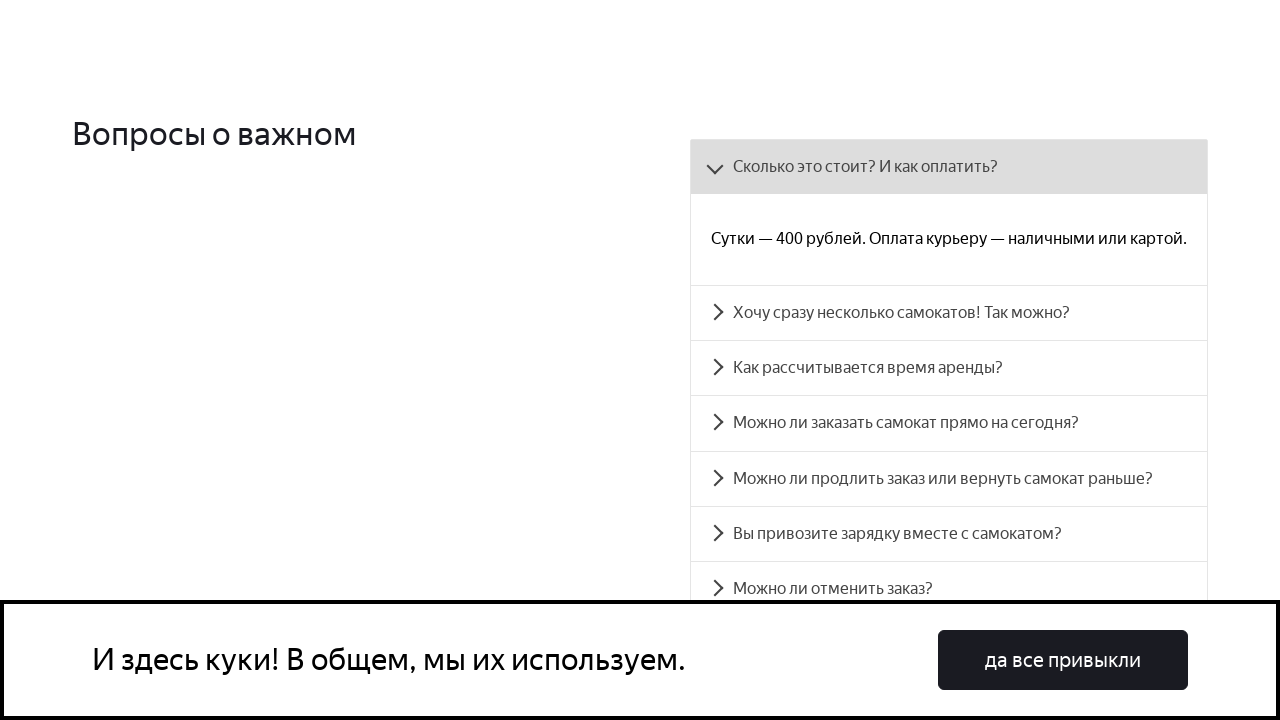